Tests interaction with custom checkboxes and radio buttons in a Google Form, including scrolling to elements and verifying aria-checked attributes

Starting URL: https://docs.google.com/forms/d/e/1FAIpQLSfiypnd69zhuDkjKgqvpID9kwO29UCzeCVrGGtbNPZXQok0jA/viewform

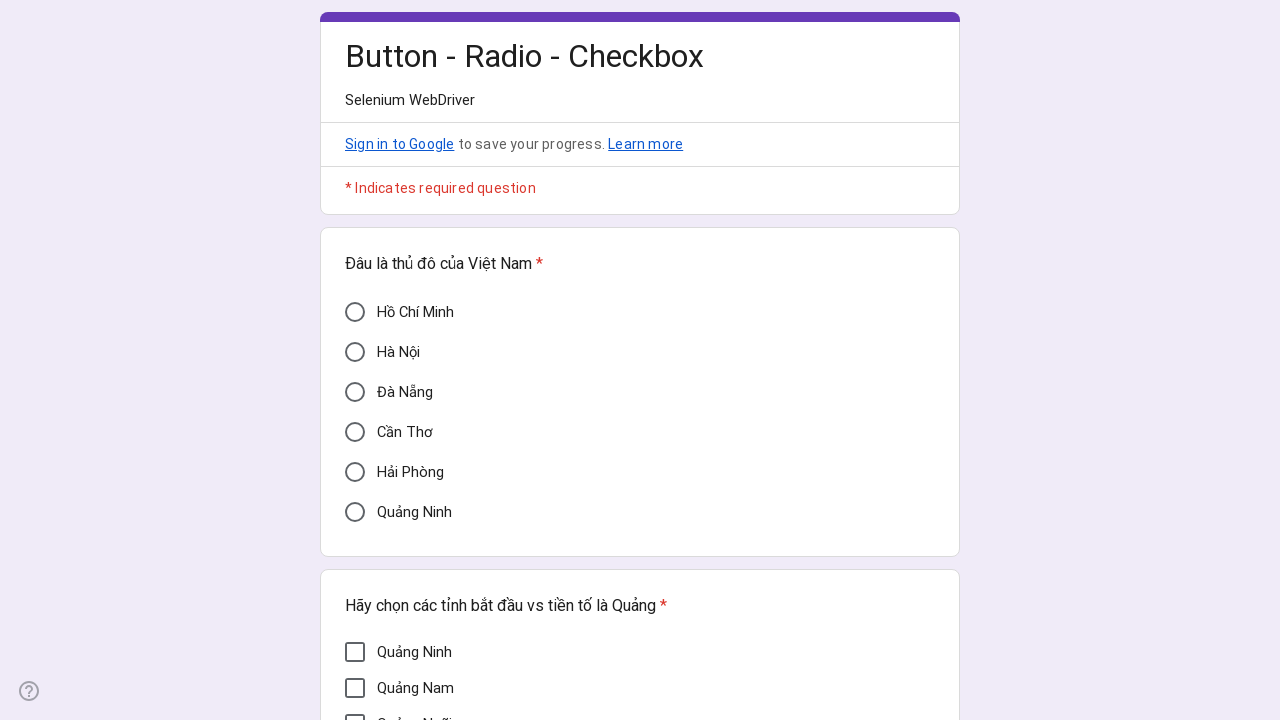

Scrolled to Vietnam capital question
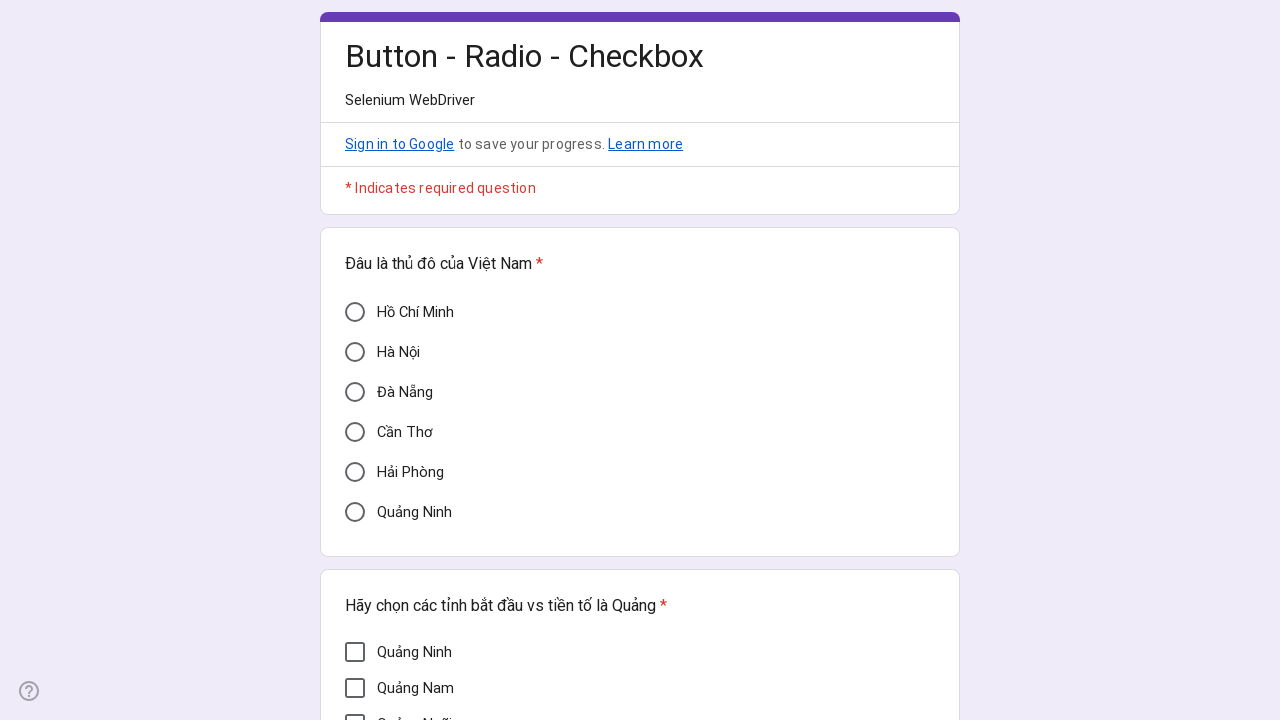

Waited 1000ms for page to settle
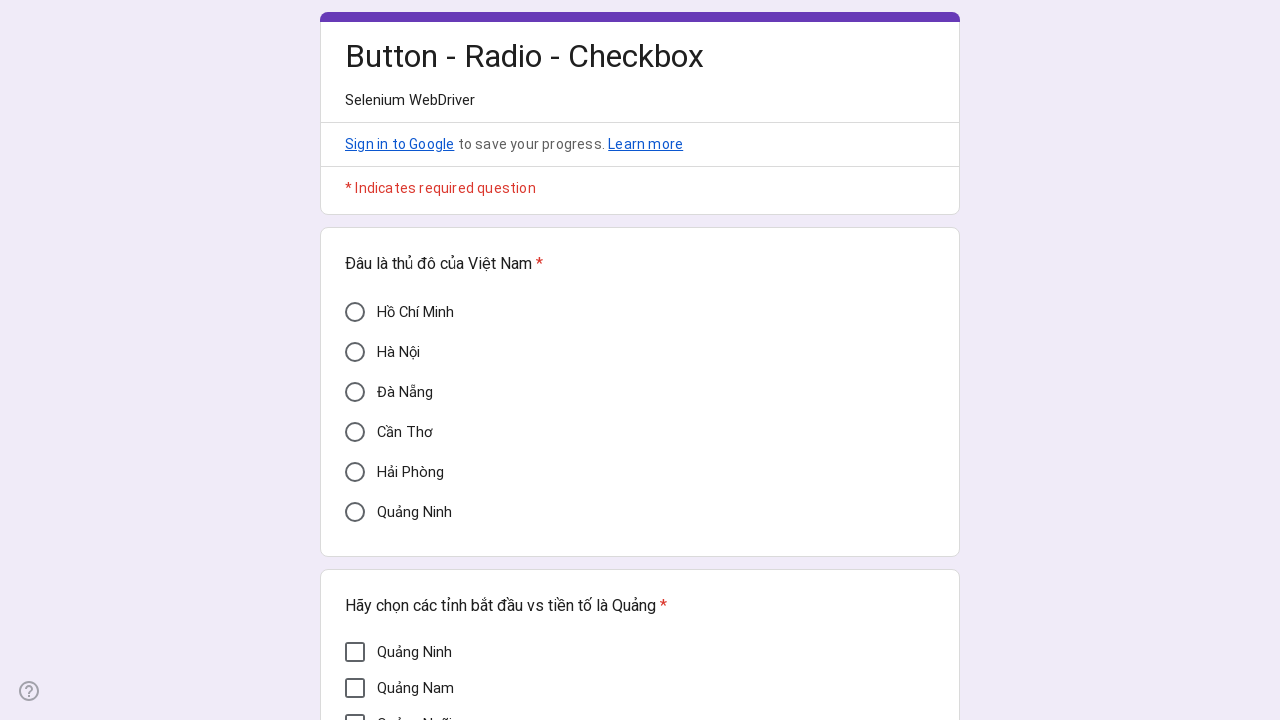

Located Hanoi radio button element
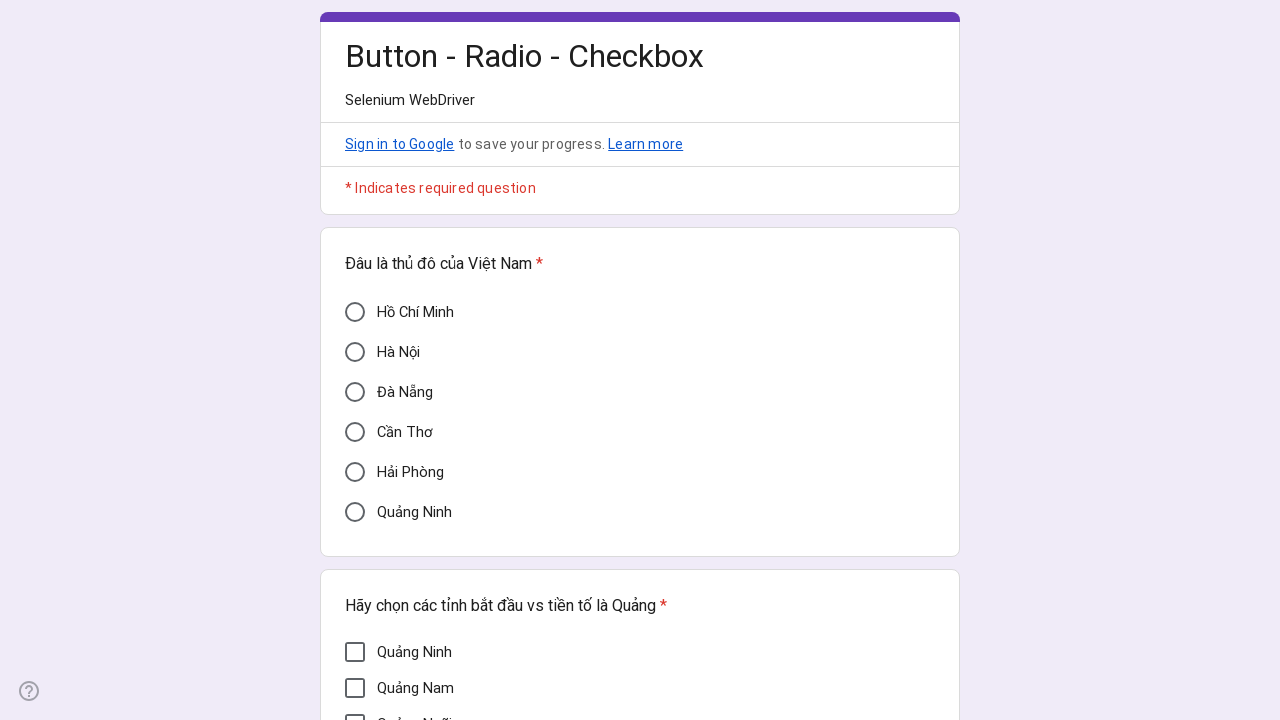

Verified Hanoi radio button is initially unchecked (aria-checked=false)
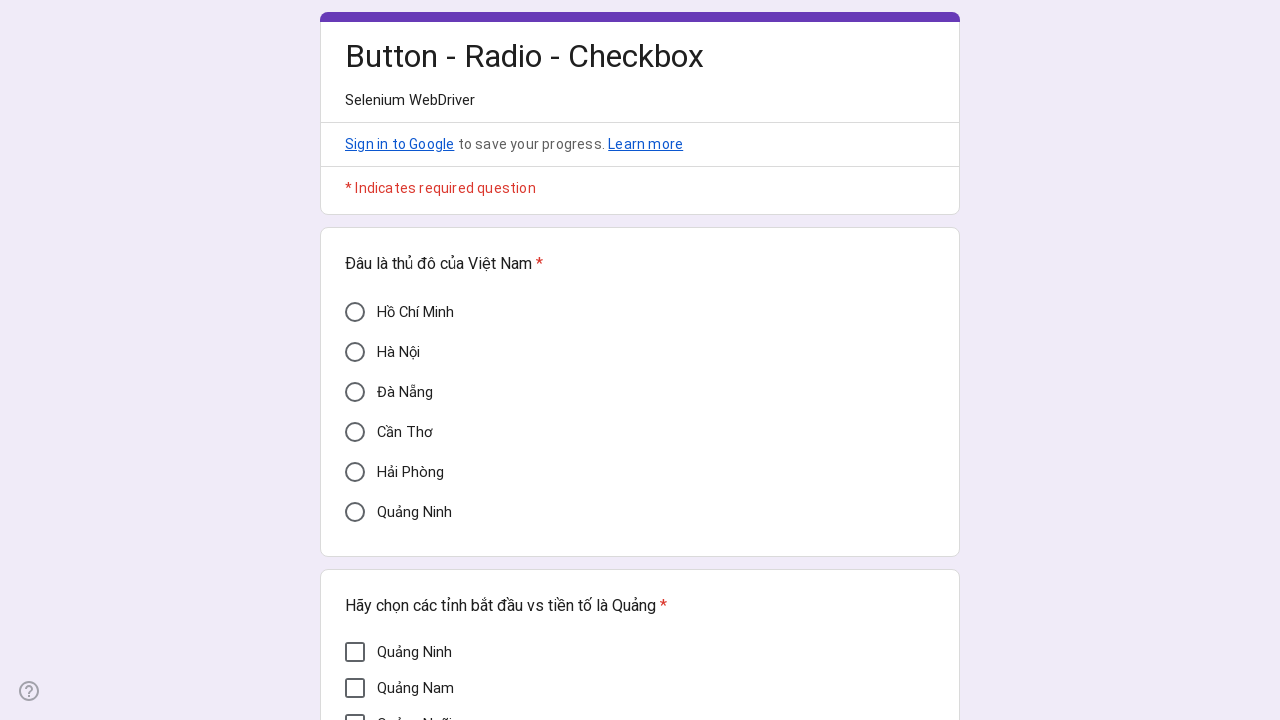

Clicked Hanoi radio button at (355, 352) on xpath=//div[@aria-label='Hà Nội' and @role='radio']
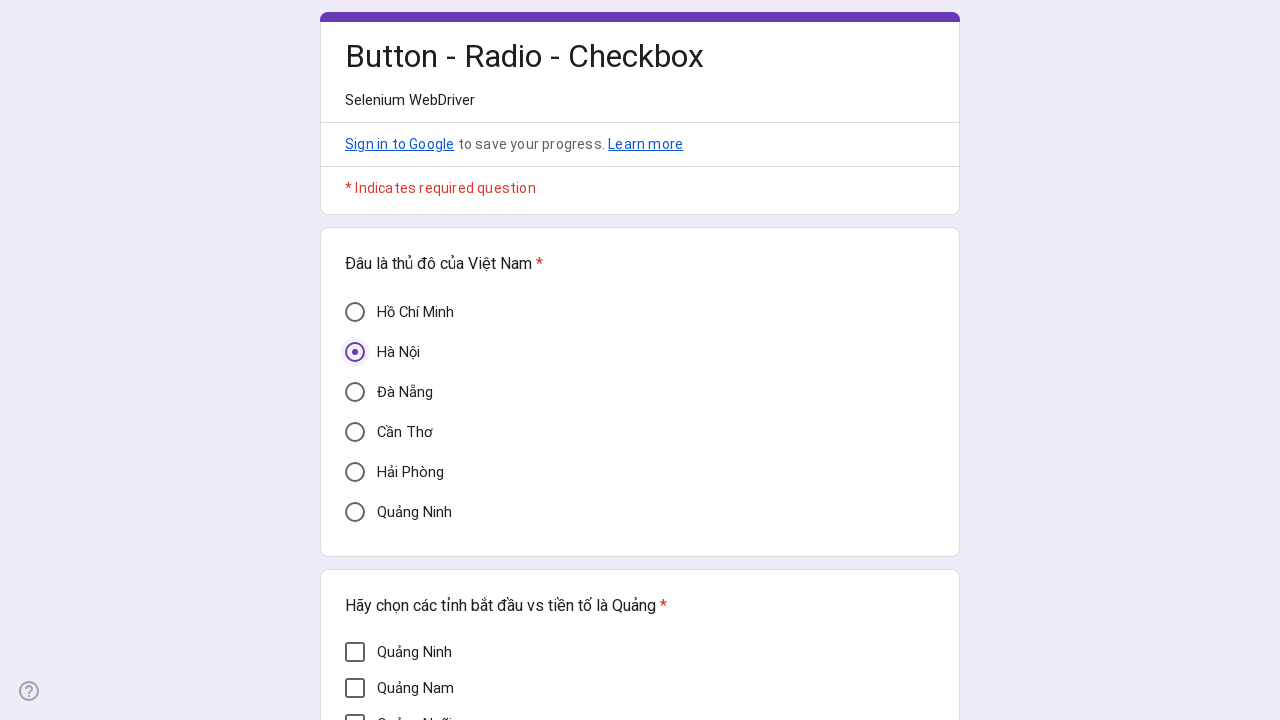

Waited 1000ms for radio button to update
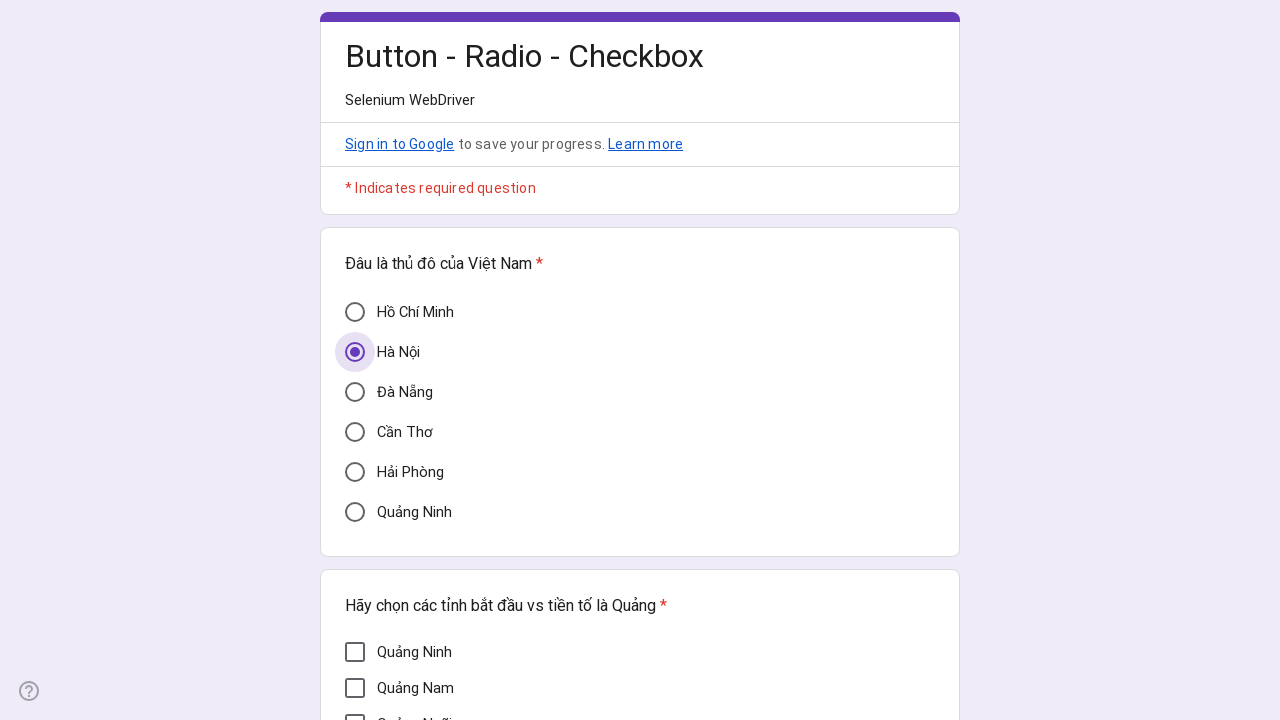

Verified Hanoi radio button is now checked (aria-checked=true)
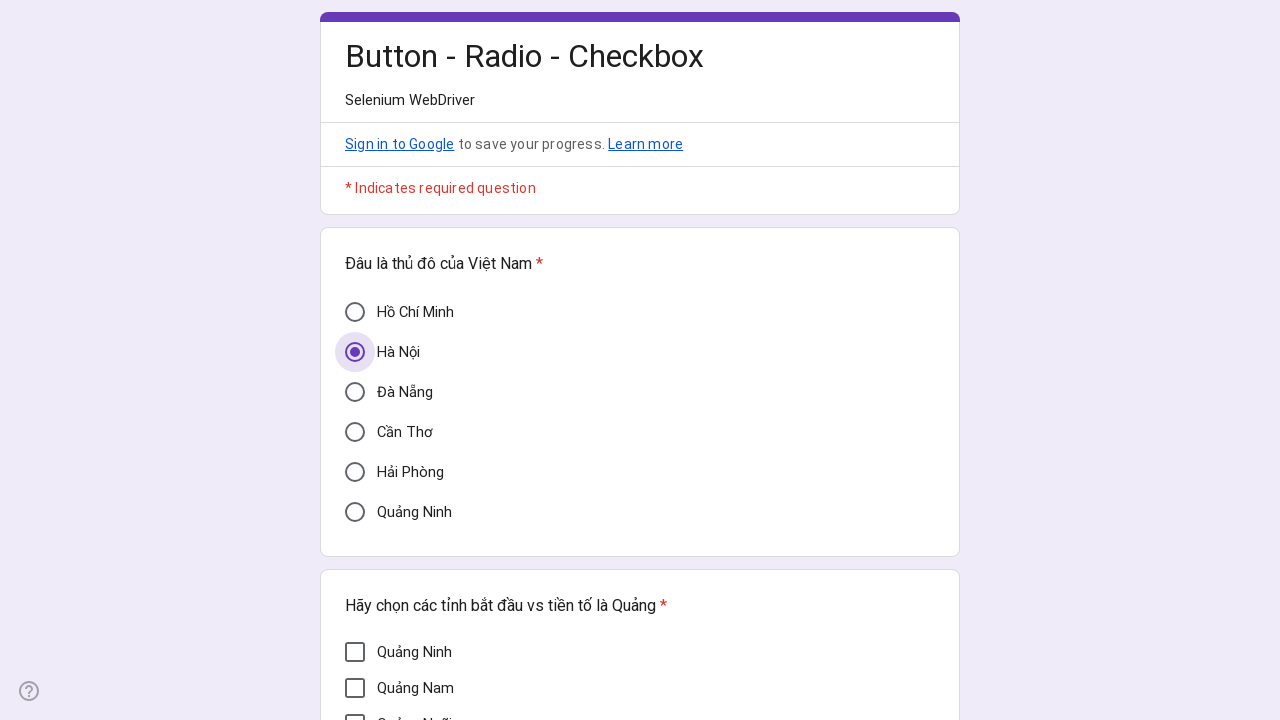

Scrolled to provinces question with Quảng prefix
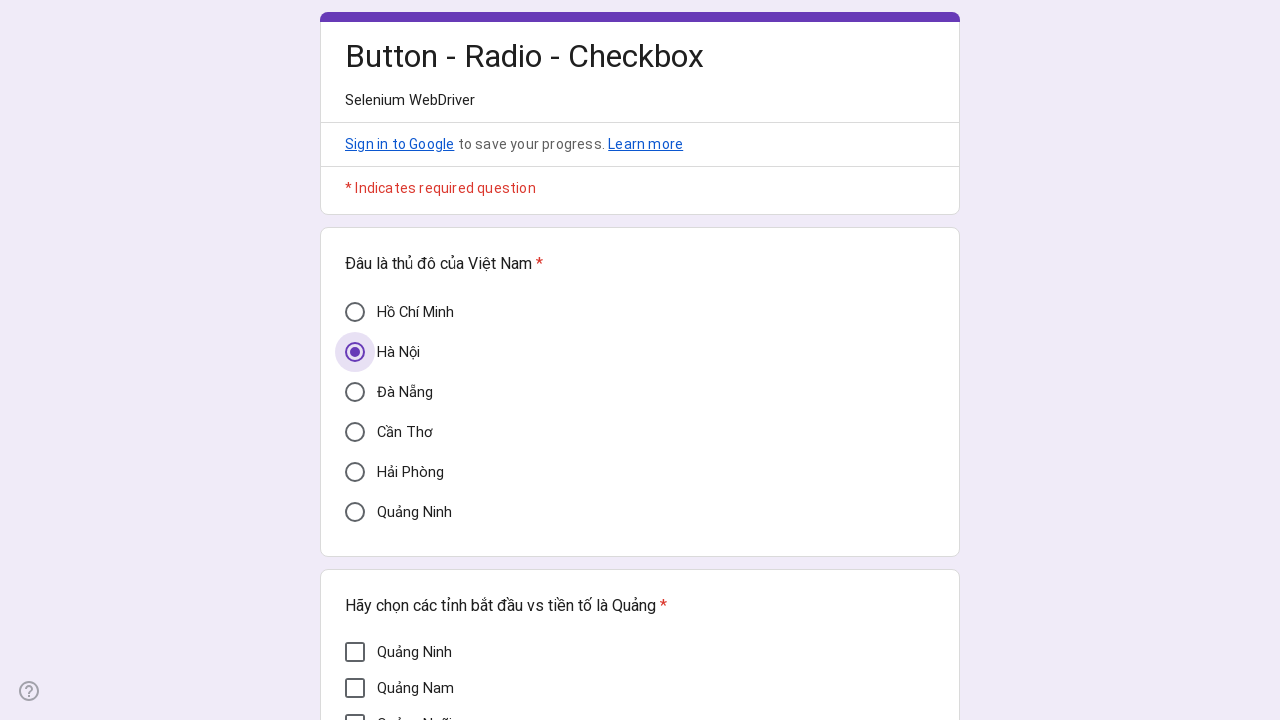

Waited 1000ms for page to settle
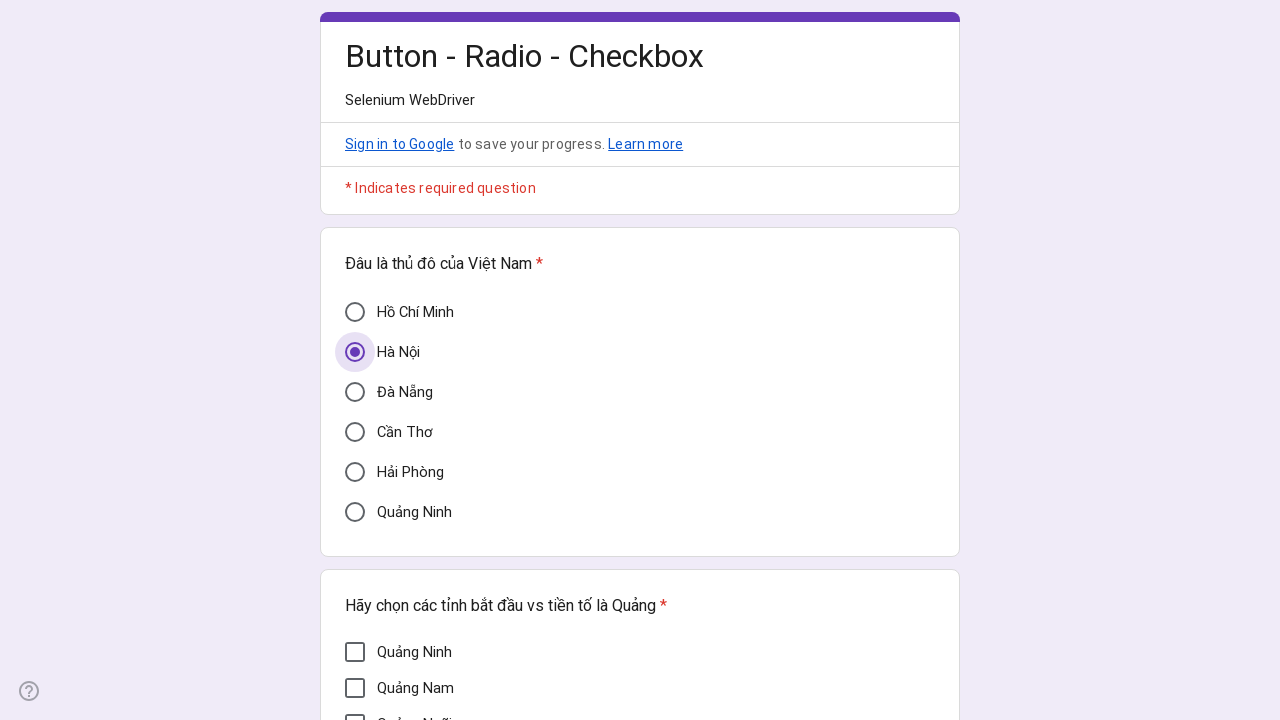

Located all Quảng province checkbox elements
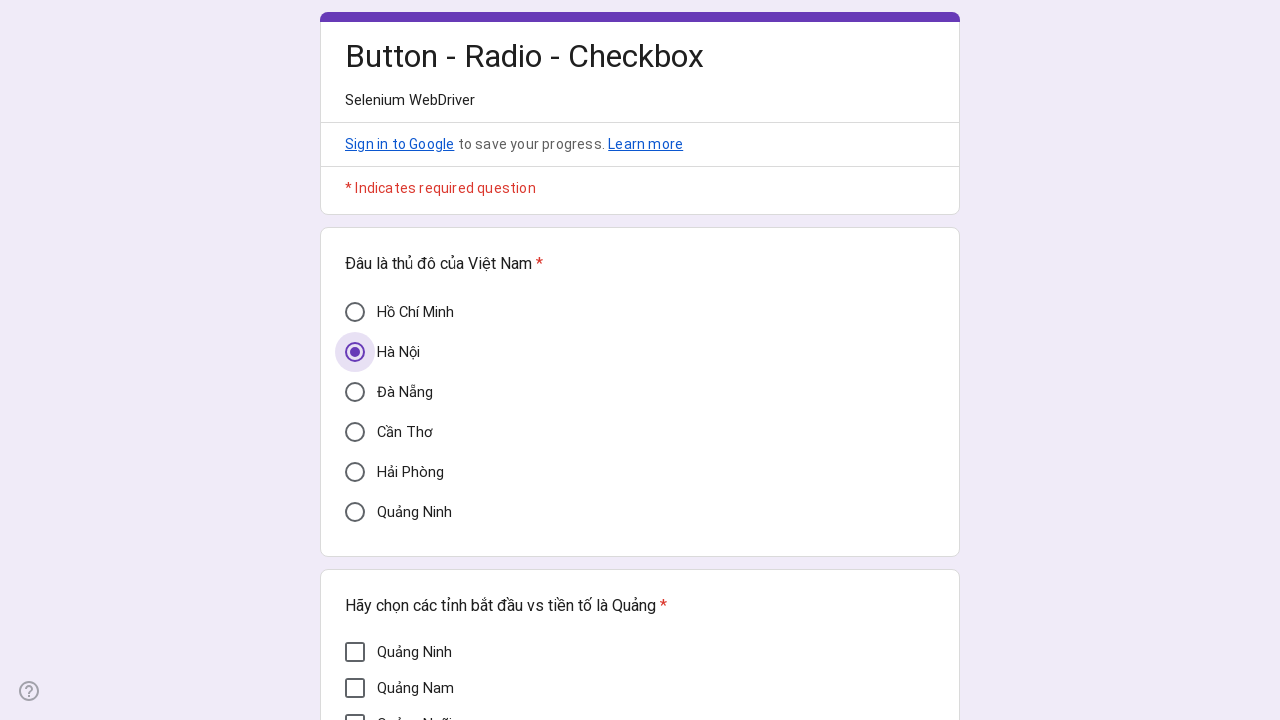

Verified Quảng checkbox 0 is initially unchecked (aria-checked=false)
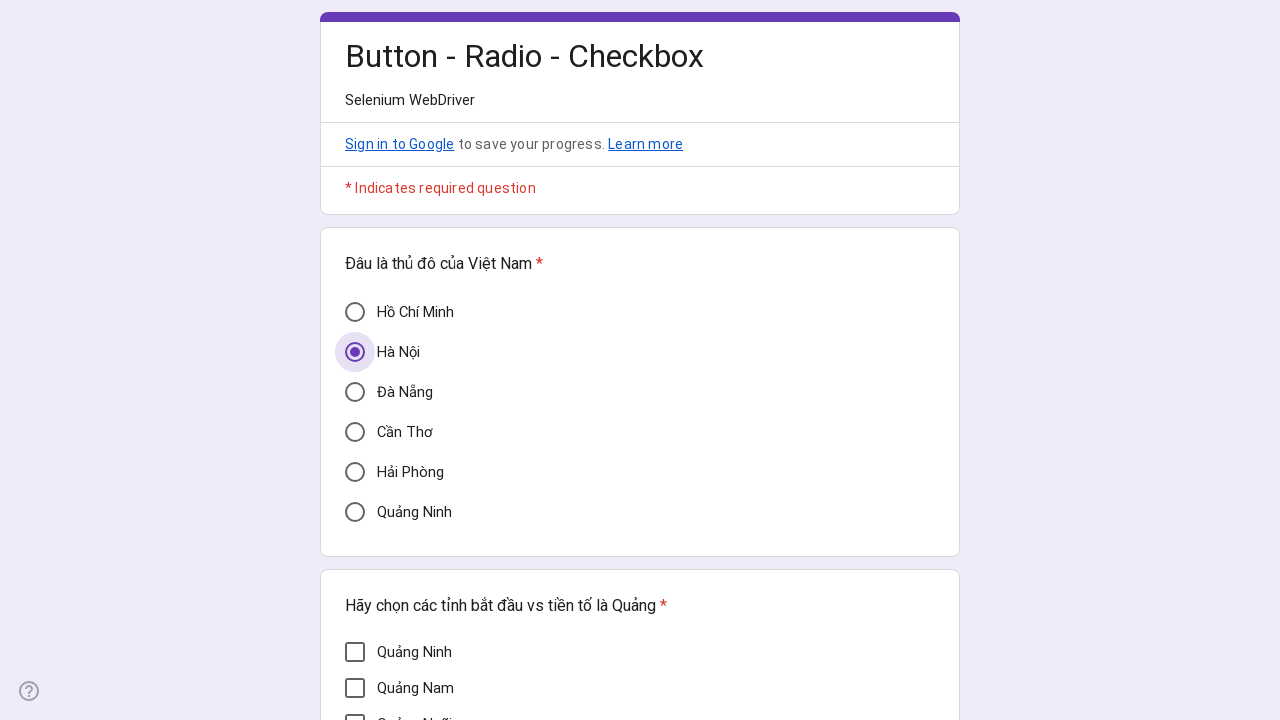

Verified Quảng checkbox 1 is initially unchecked (aria-checked=false)
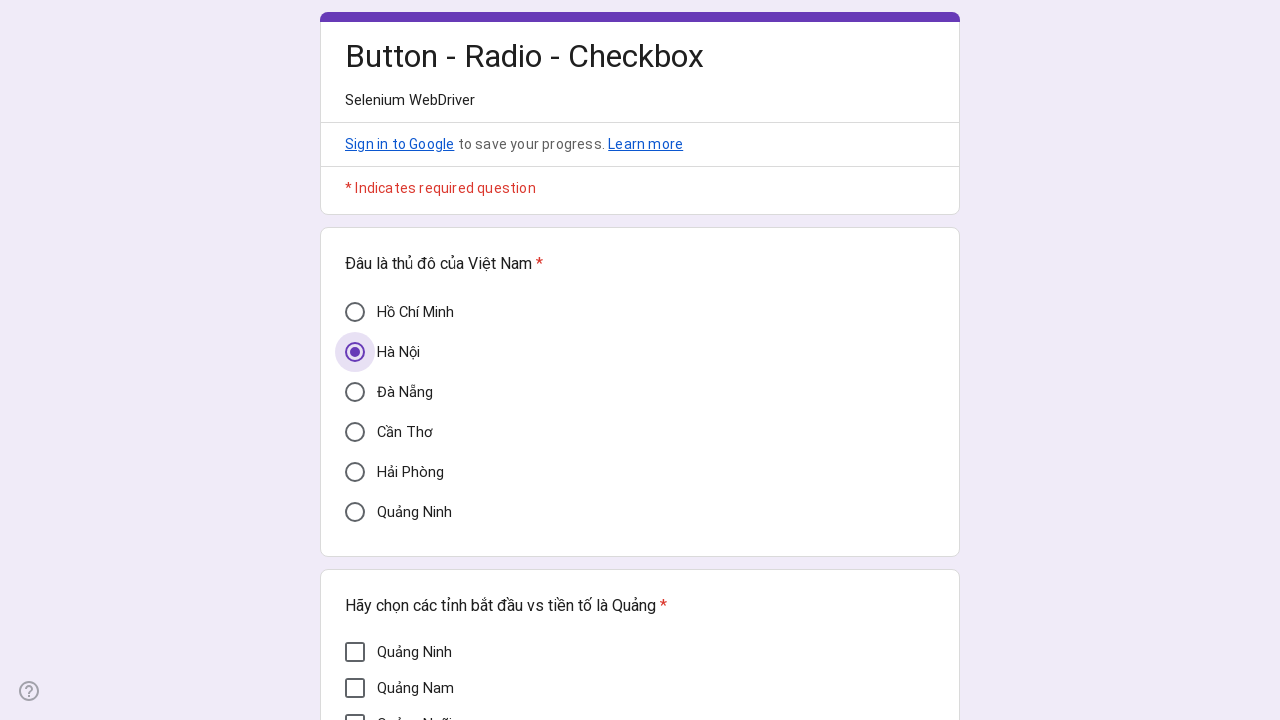

Verified Quảng checkbox 2 is initially unchecked (aria-checked=false)
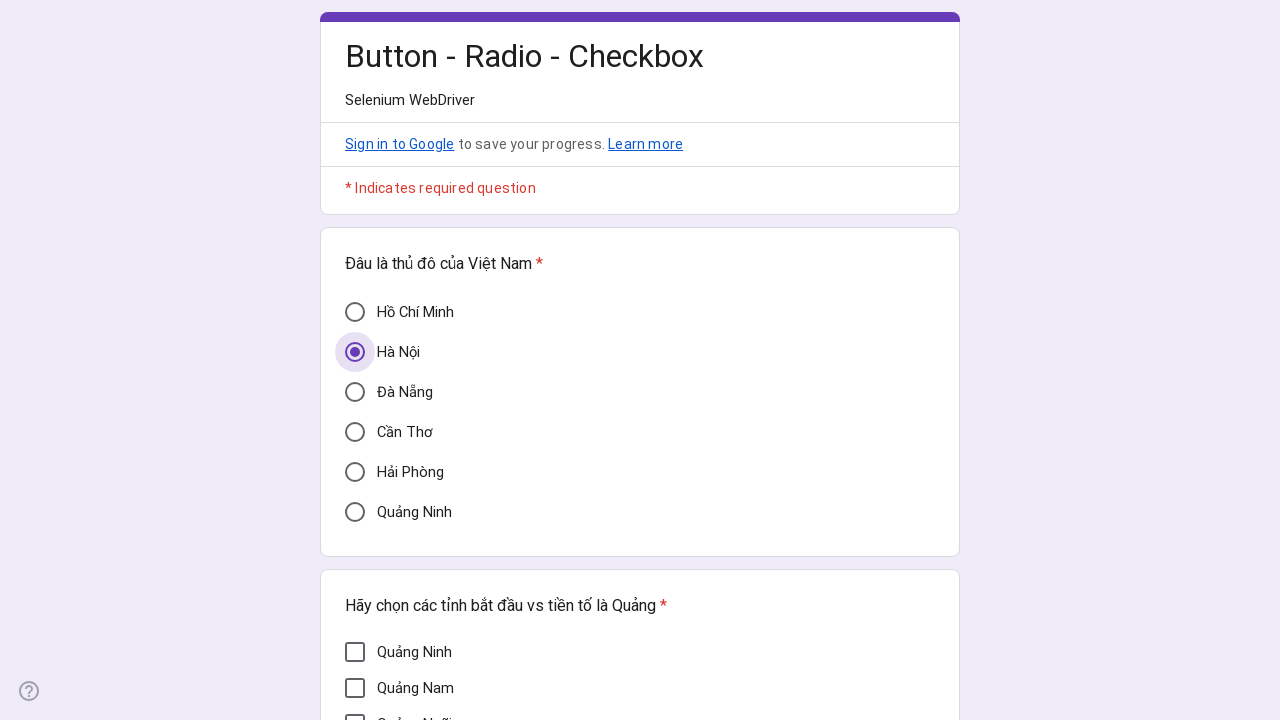

Verified Quảng checkbox 3 is initially unchecked (aria-checked=false)
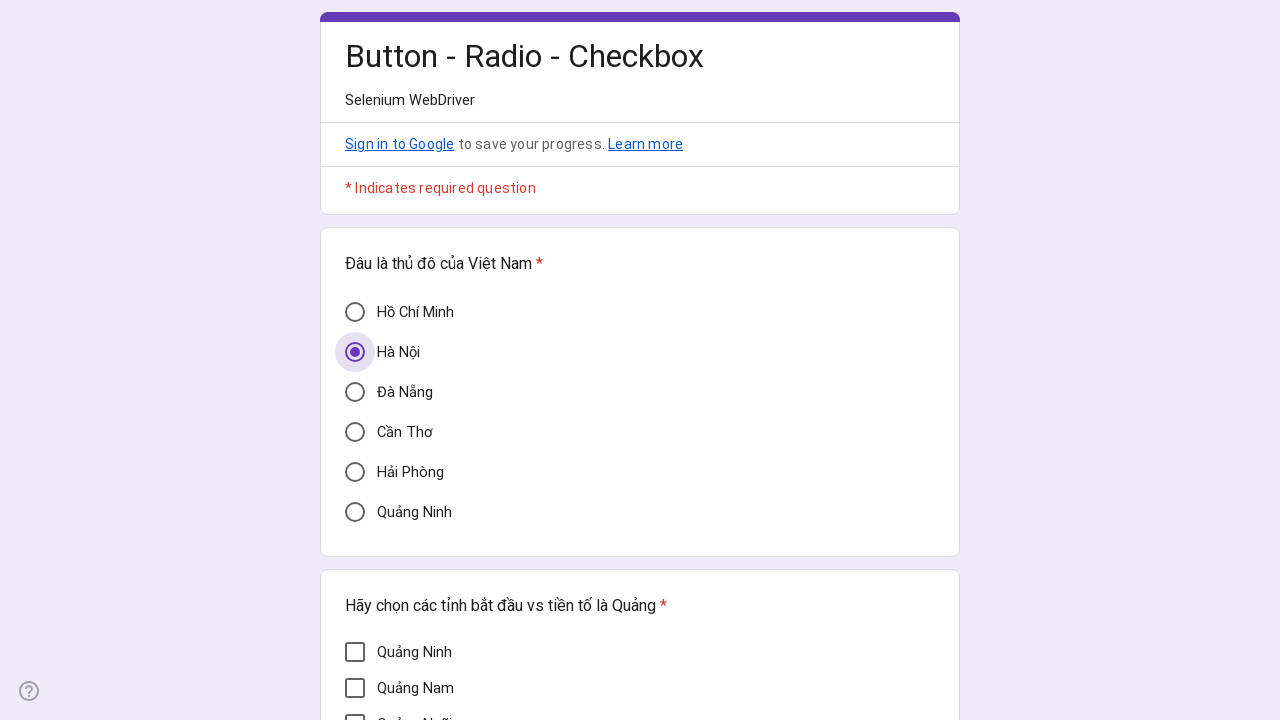

Verified Quảng checkbox 4 is initially unchecked (aria-checked=false)
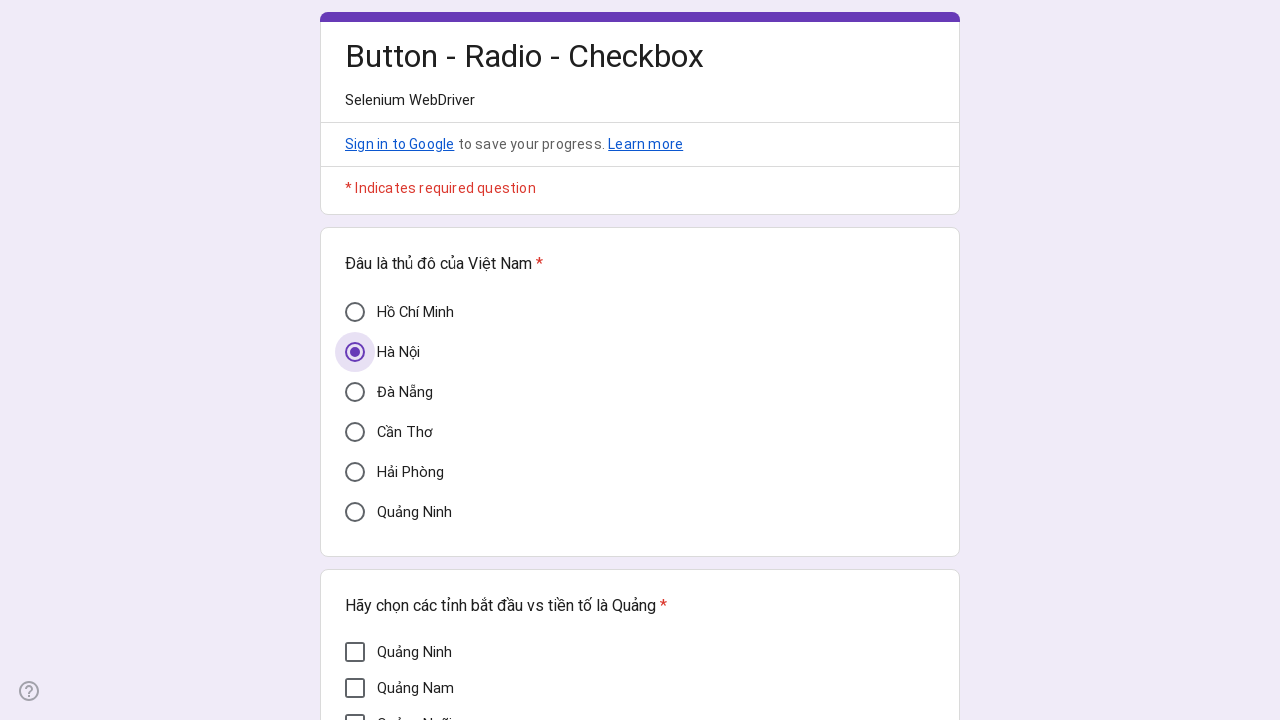

Clicked Quảng checkbox 0 at (355, 652) on xpath=//div[starts-with(@aria-label,'Quảng') and @role='checkbox'] >> nth=0
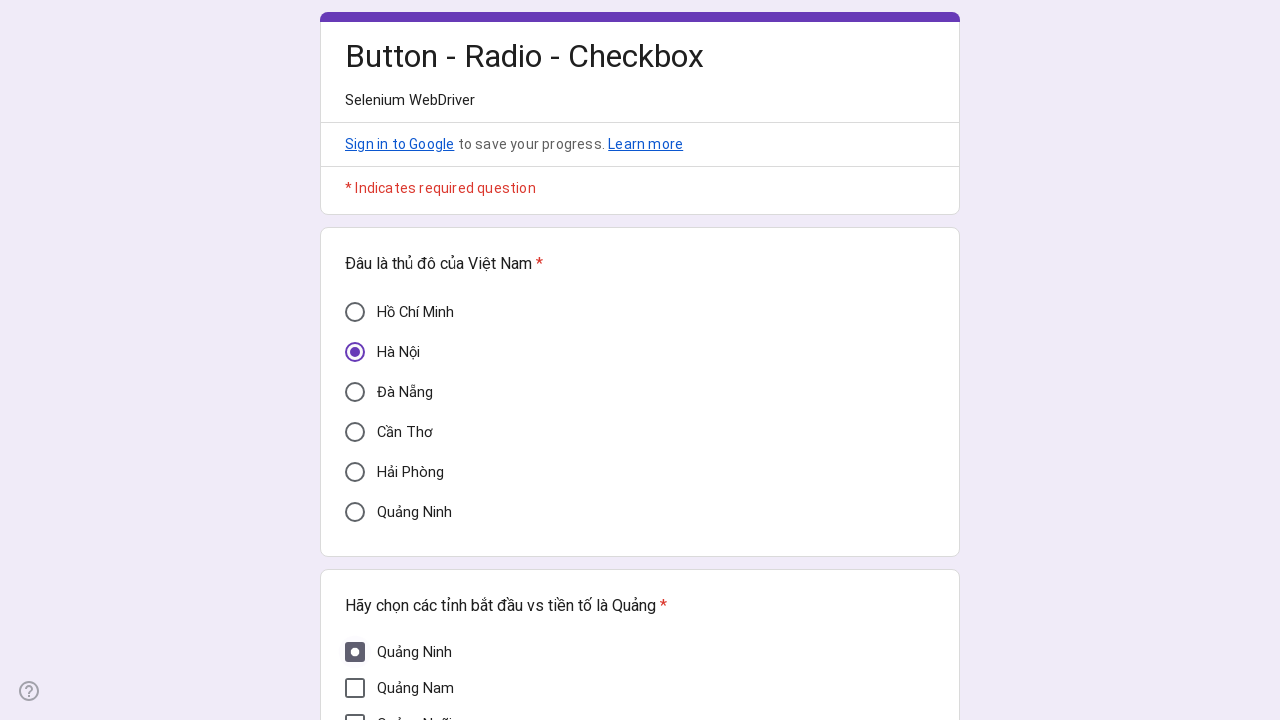

Waited 1000ms for checkbox 0 to update
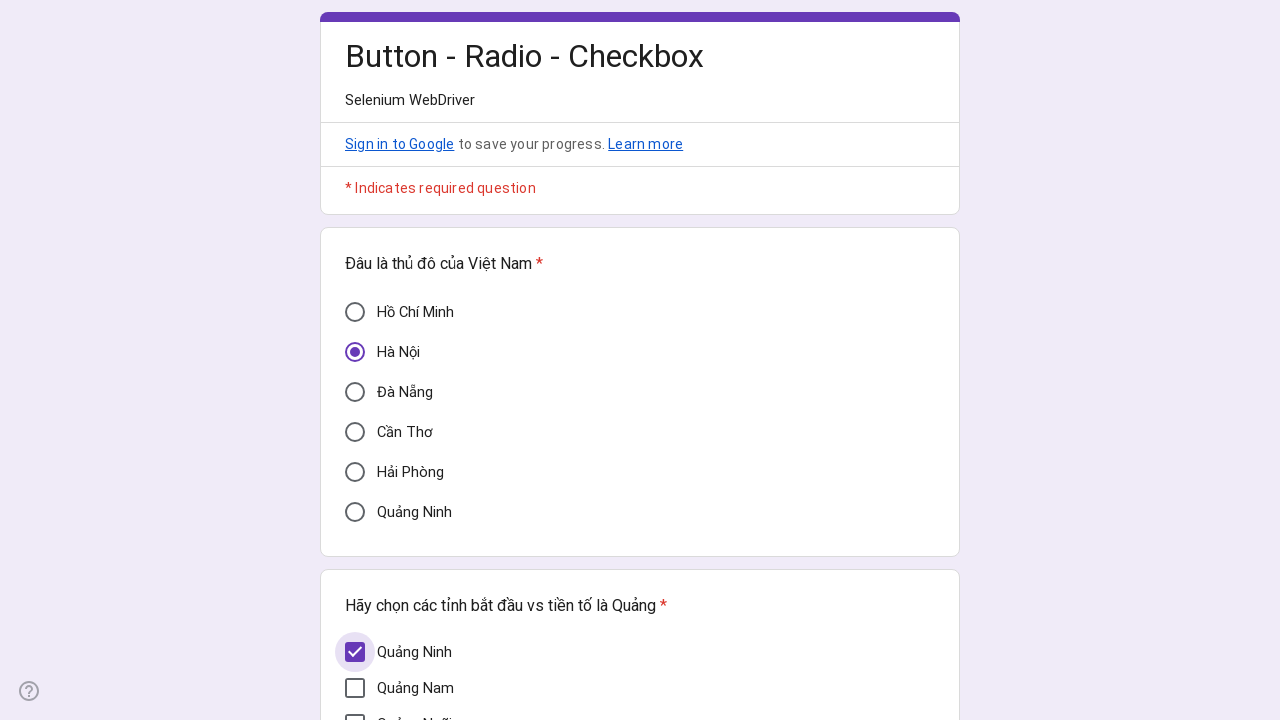

Clicked Quảng checkbox 1 at (355, 688) on xpath=//div[starts-with(@aria-label,'Quảng') and @role='checkbox'] >> nth=1
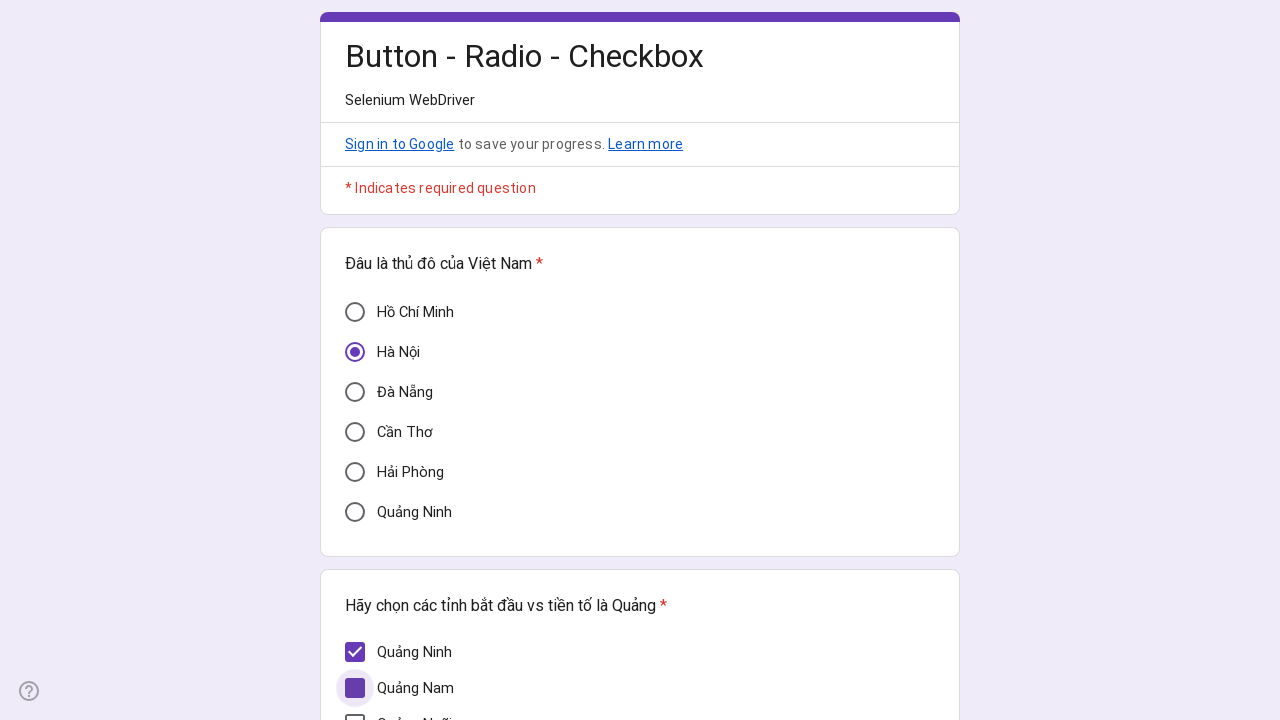

Waited 1000ms for checkbox 1 to update
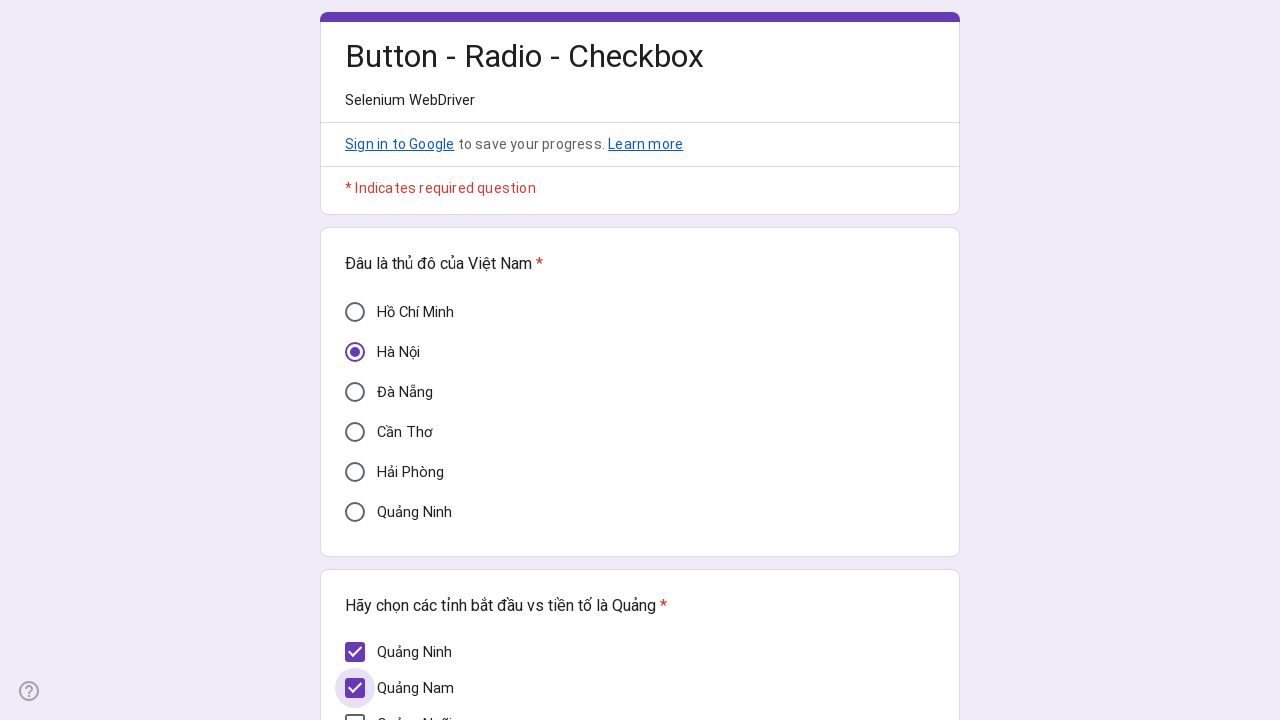

Clicked Quảng checkbox 2 at (355, 710) on xpath=//div[starts-with(@aria-label,'Quảng') and @role='checkbox'] >> nth=2
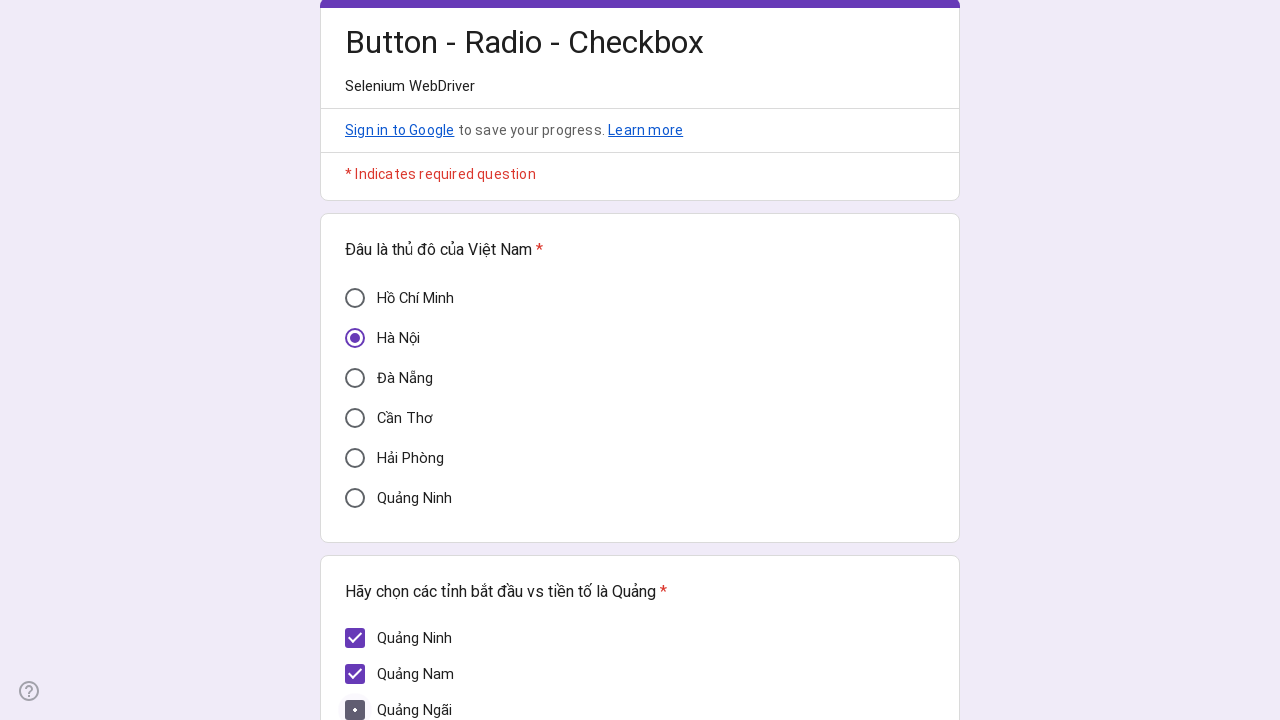

Waited 1000ms for checkbox 2 to update
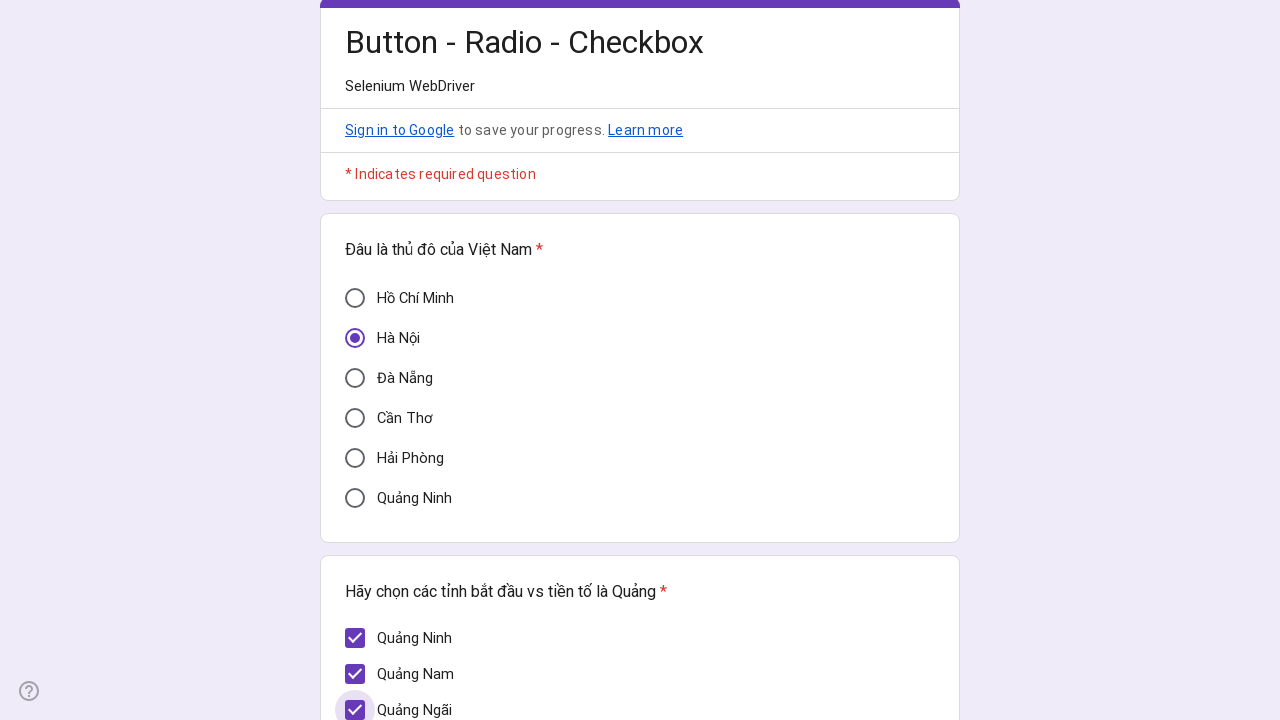

Clicked Quảng checkbox 3 at (355, 413) on xpath=//div[starts-with(@aria-label,'Quảng') and @role='checkbox'] >> nth=3
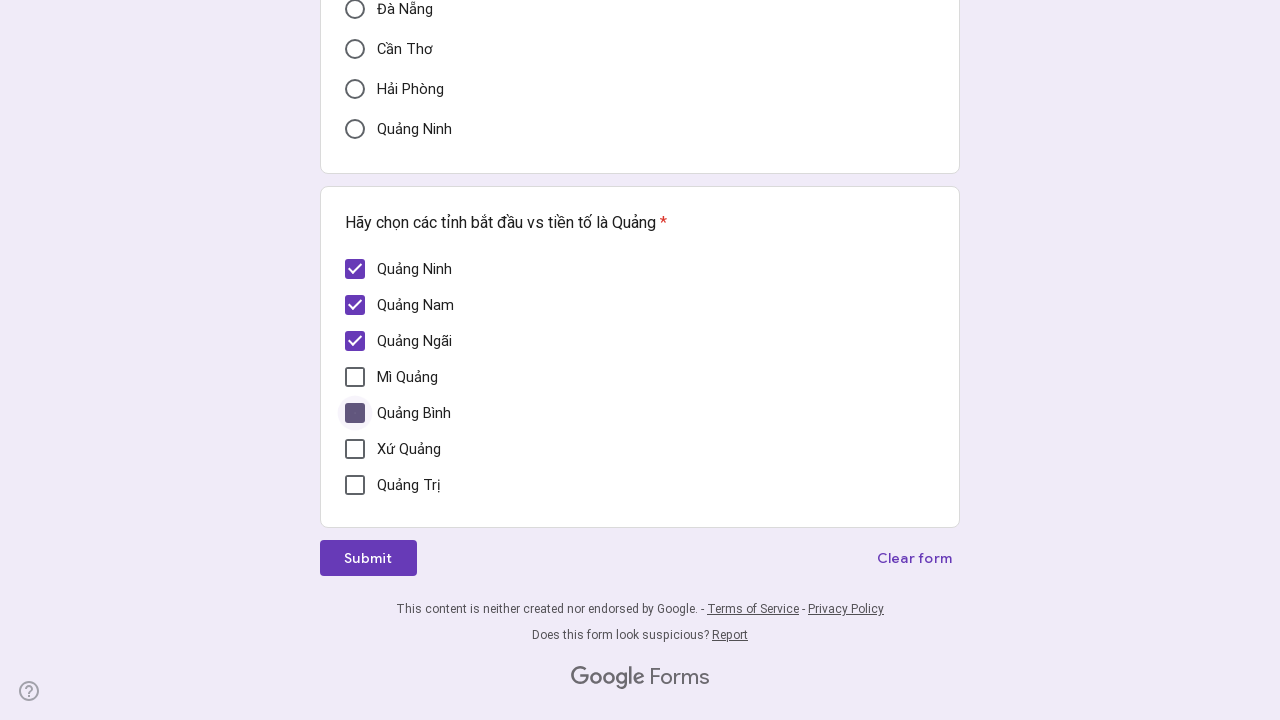

Waited 1000ms for checkbox 3 to update
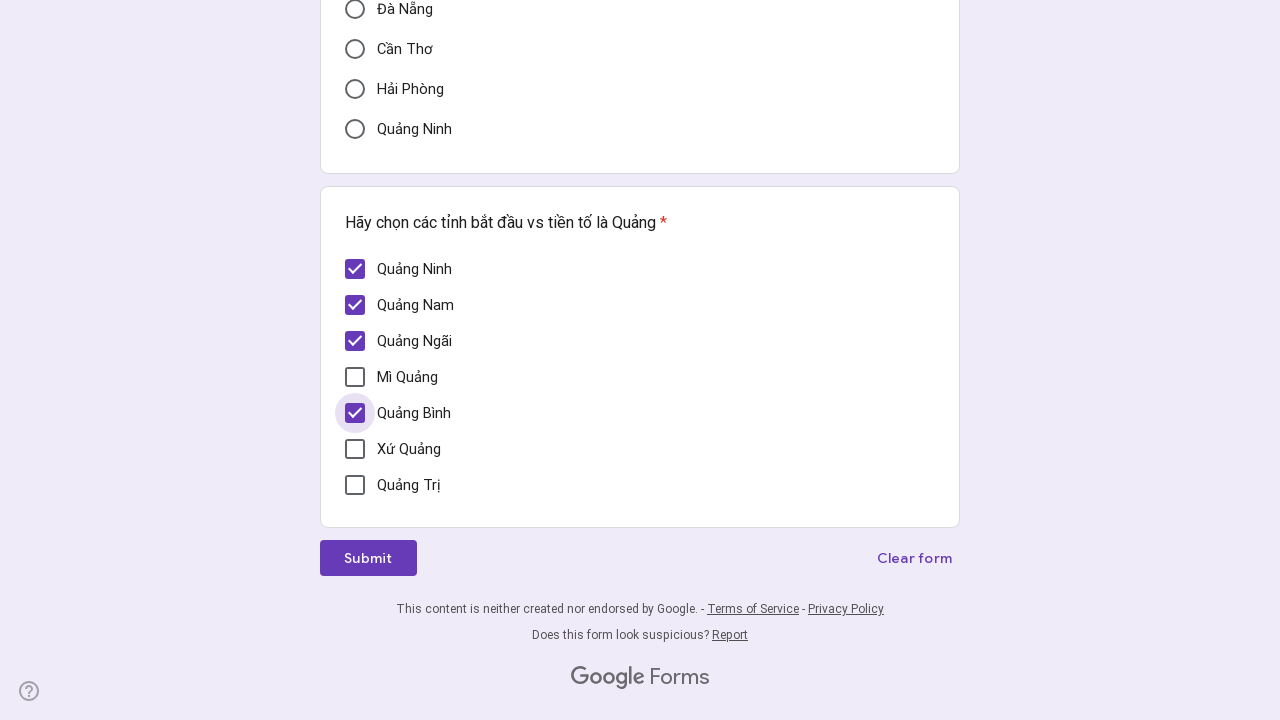

Clicked Quảng checkbox 4 at (355, 485) on xpath=//div[starts-with(@aria-label,'Quảng') and @role='checkbox'] >> nth=4
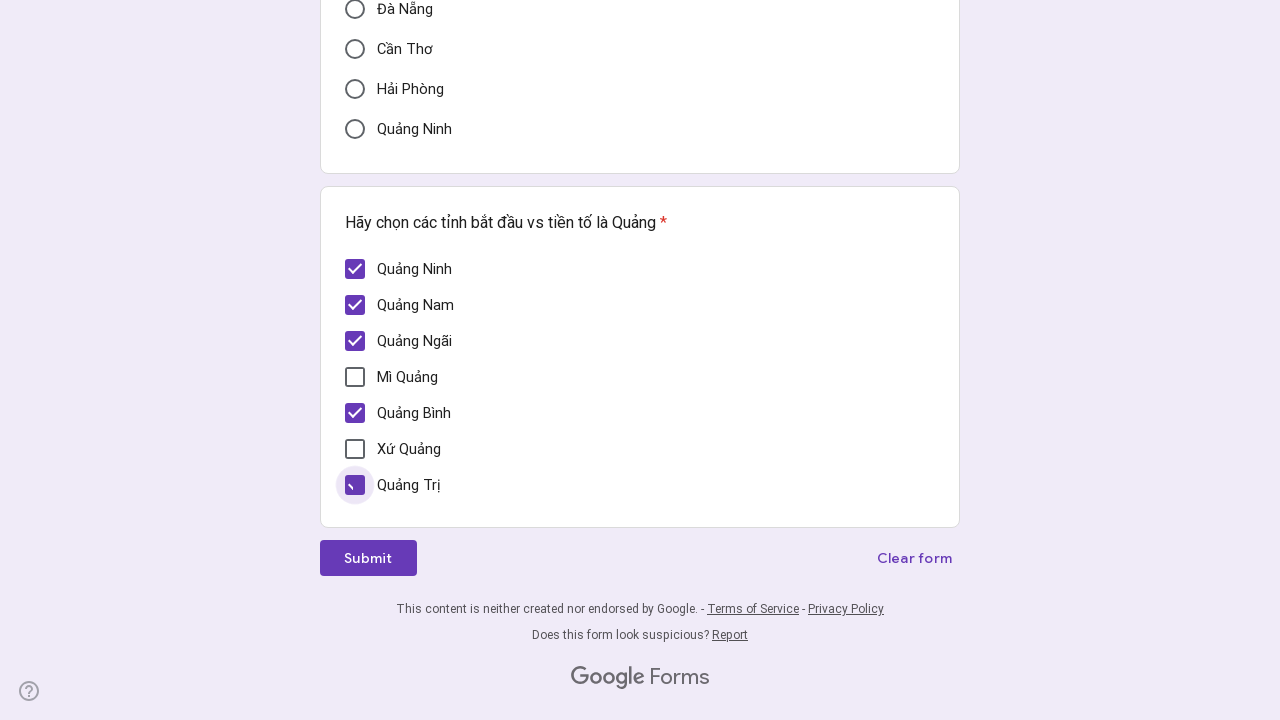

Waited 1000ms for checkbox 4 to update
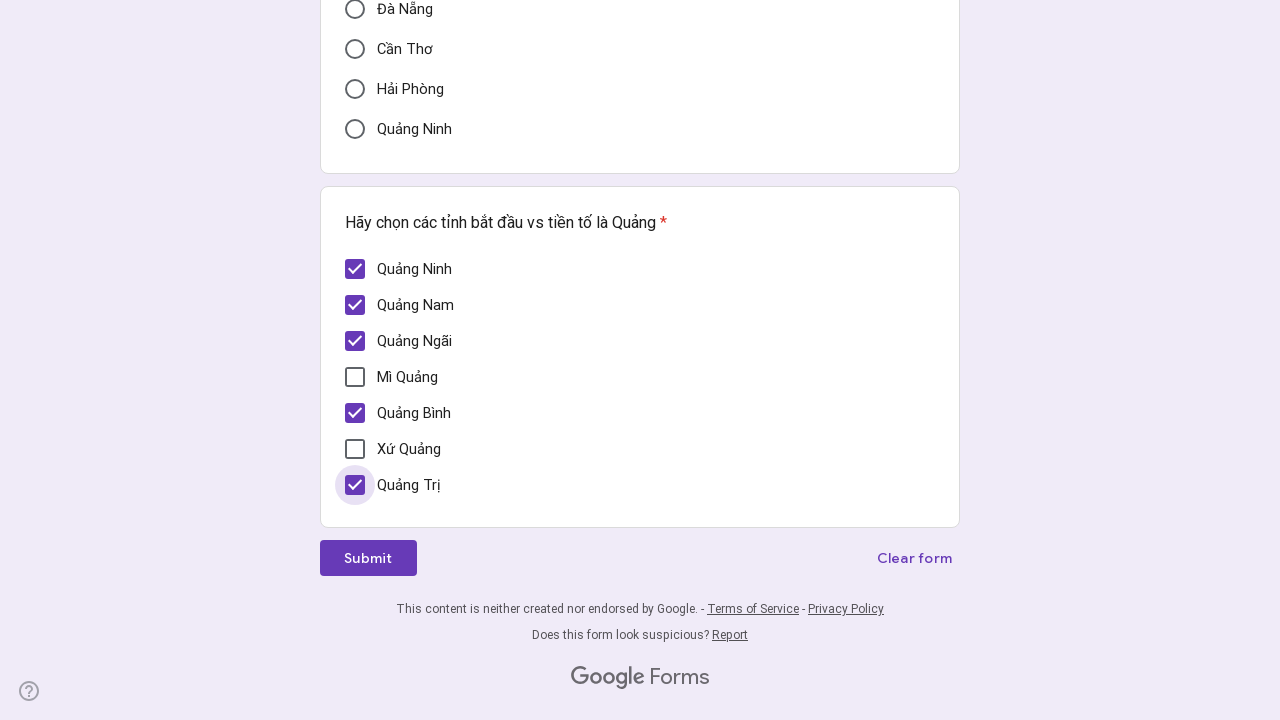

Verified Quảng checkbox 0 is now checked (aria-checked=true)
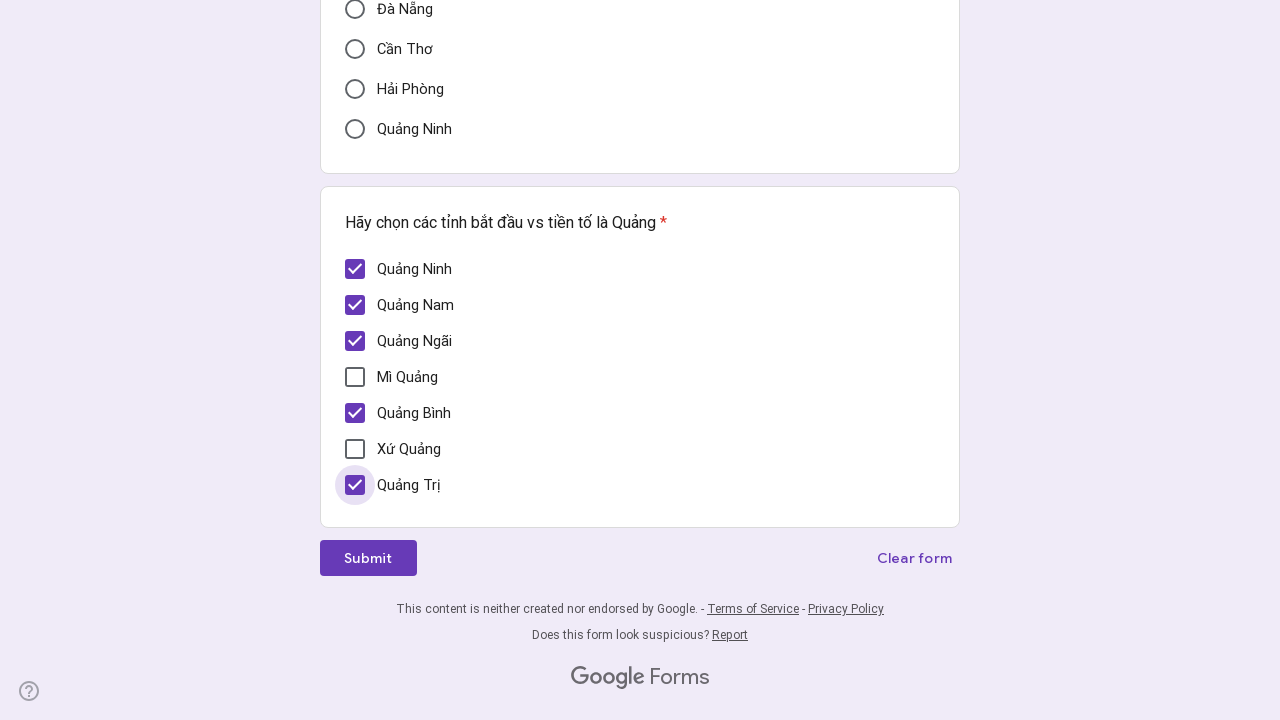

Verified Quảng checkbox 1 is now checked (aria-checked=true)
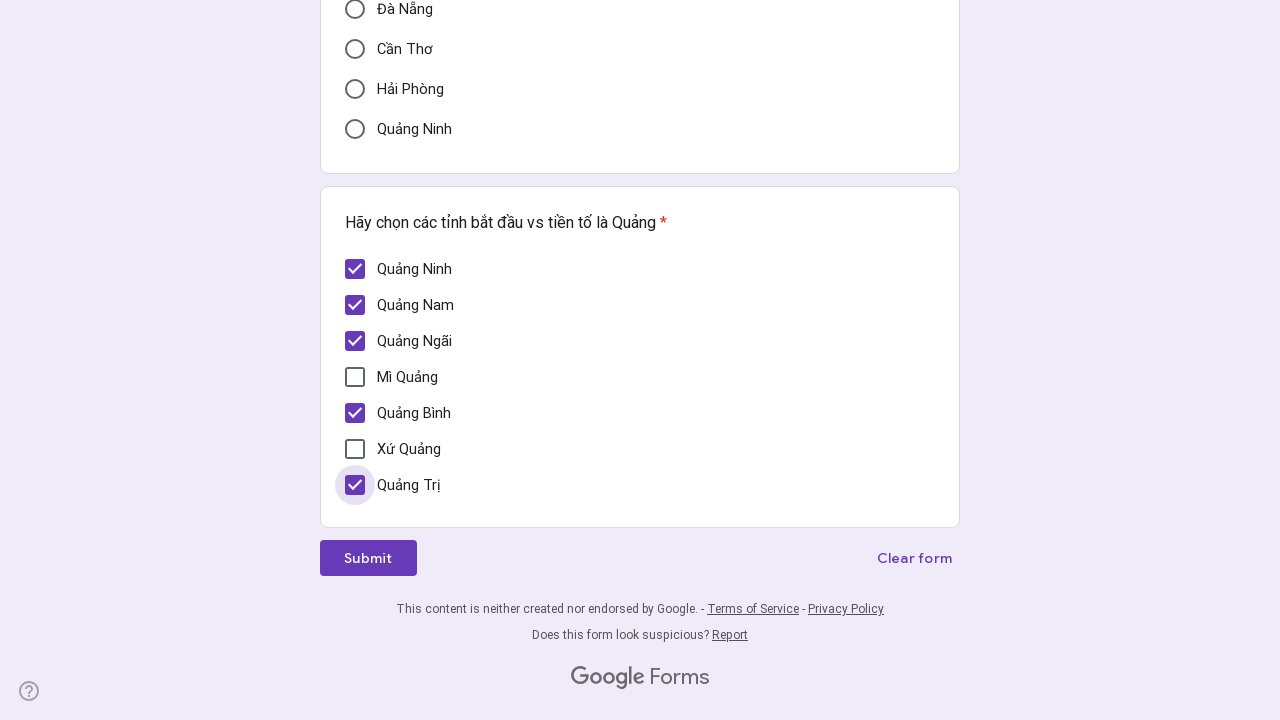

Verified Quảng checkbox 2 is now checked (aria-checked=true)
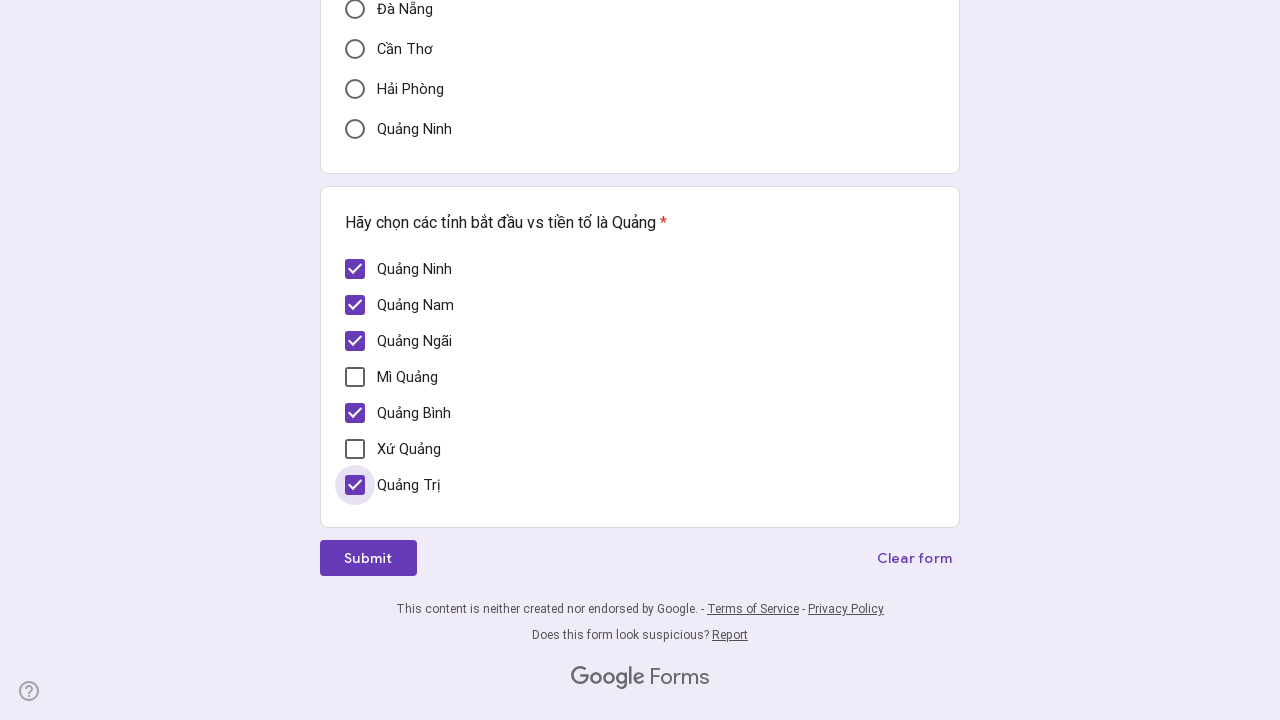

Verified Quảng checkbox 3 is now checked (aria-checked=true)
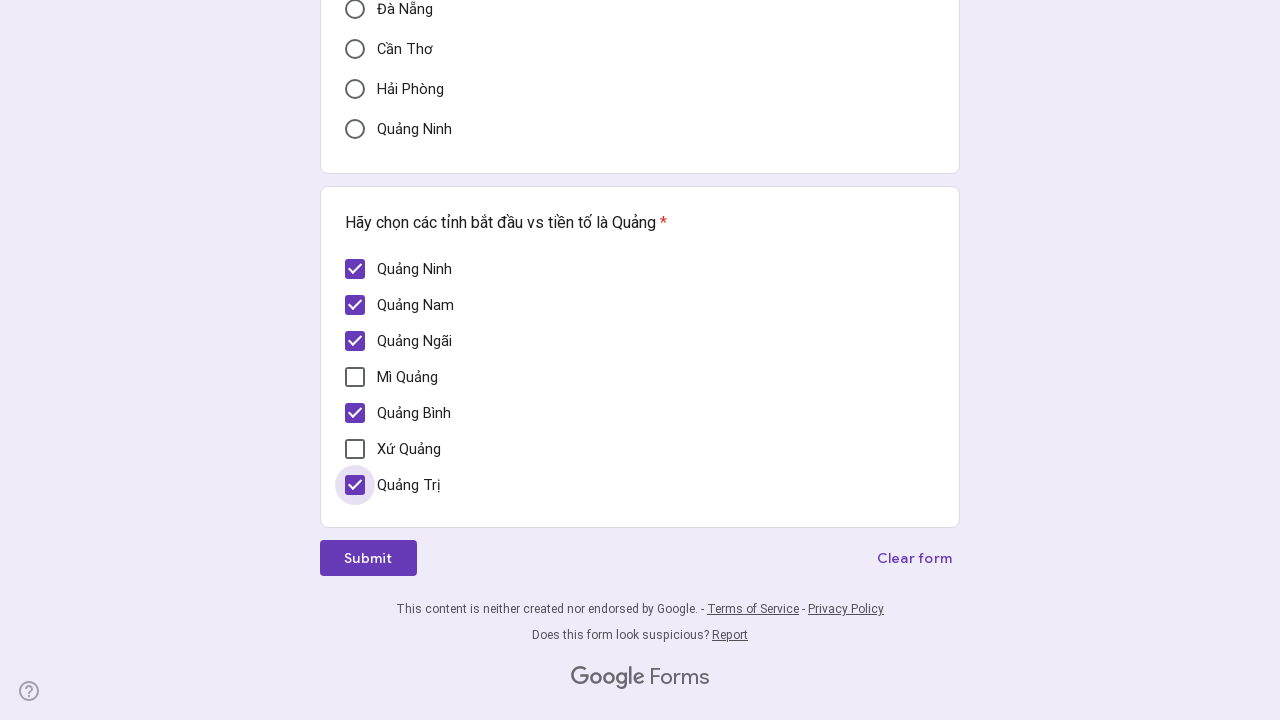

Verified Quảng checkbox 4 is now checked (aria-checked=true)
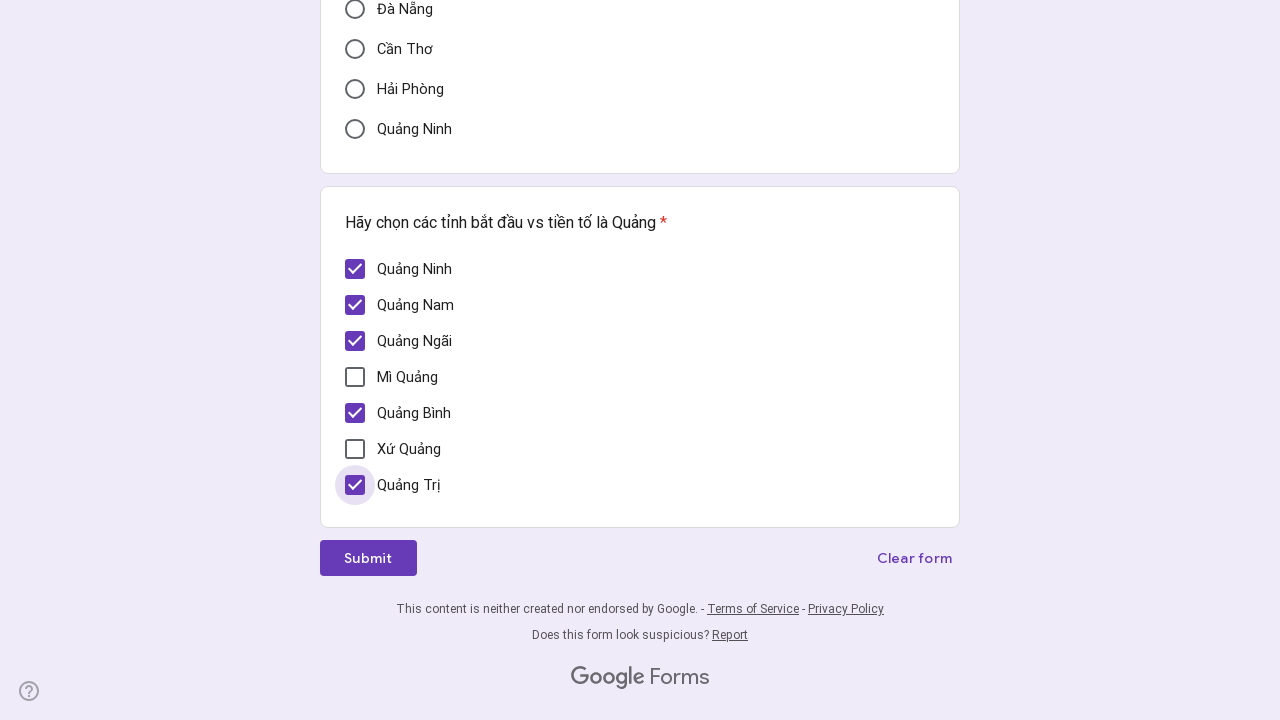

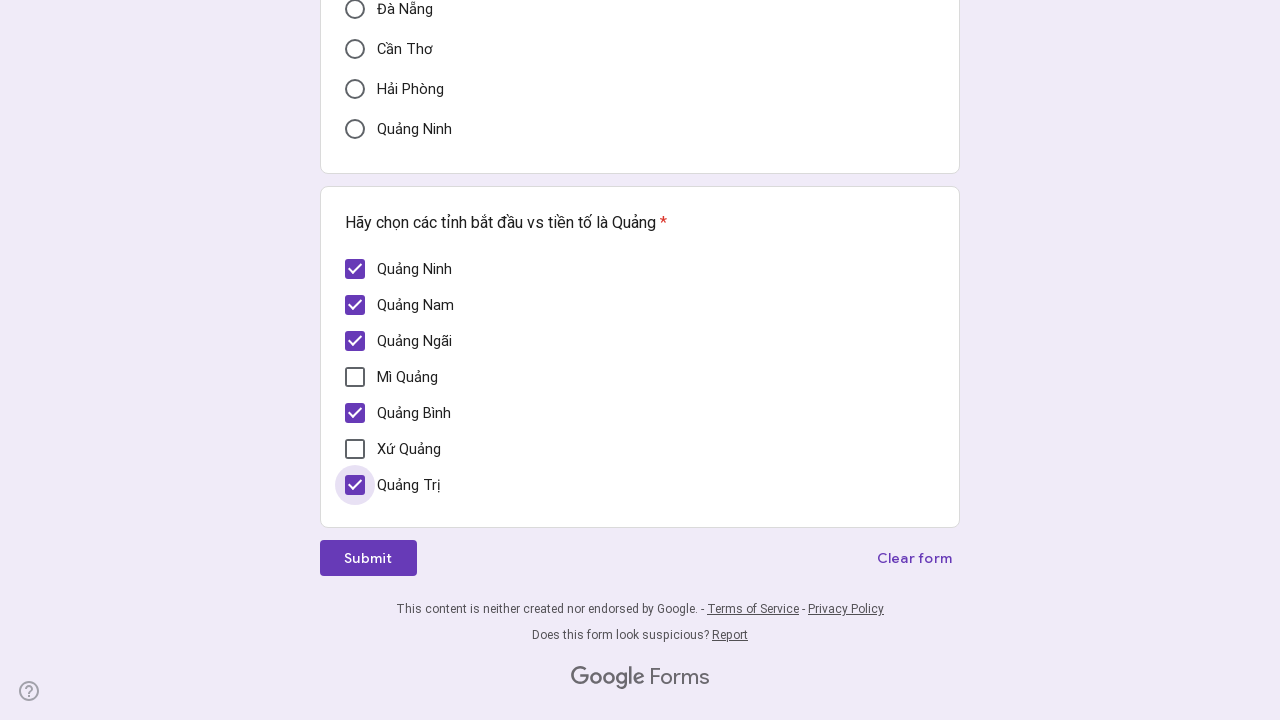